Tests navigation to Browse Languages, then to the numeric section (0-9) and verifies there are 10 language entries listed

Starting URL: http://www.99-bottles-of-beer.net/

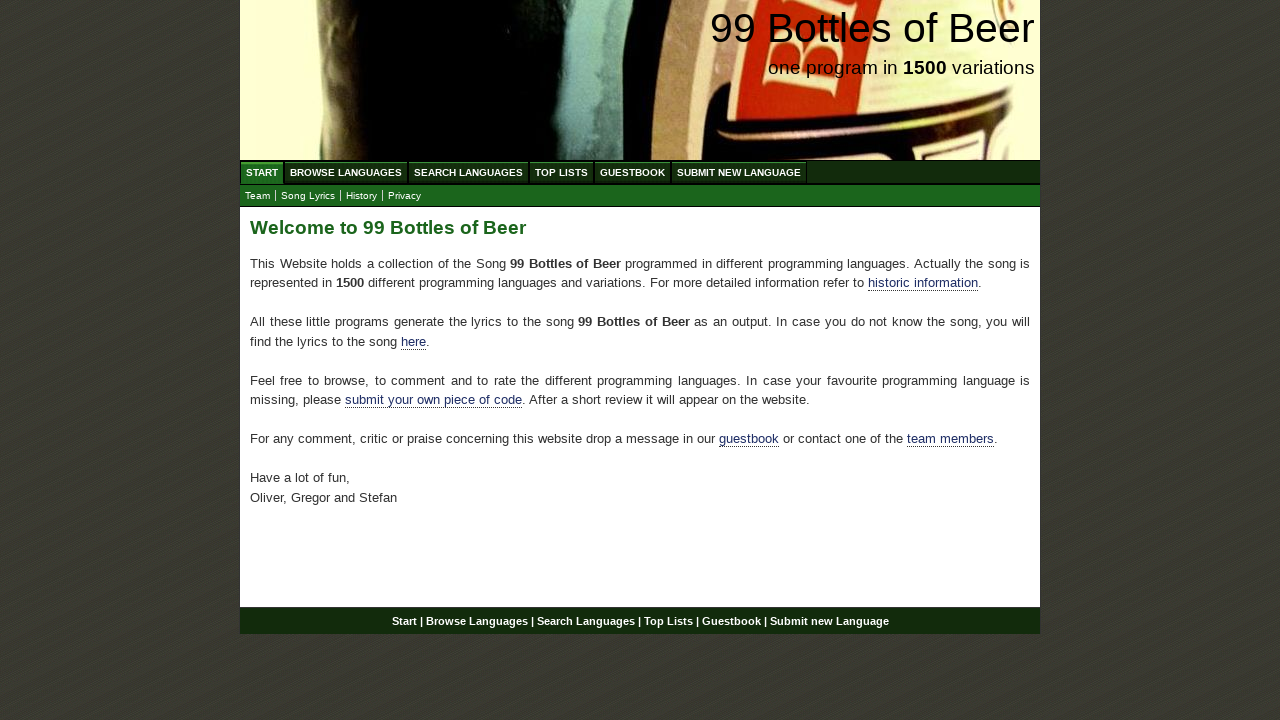

Clicked on Browse Languages link at (346, 172) on #menu a[href='/abc.html']
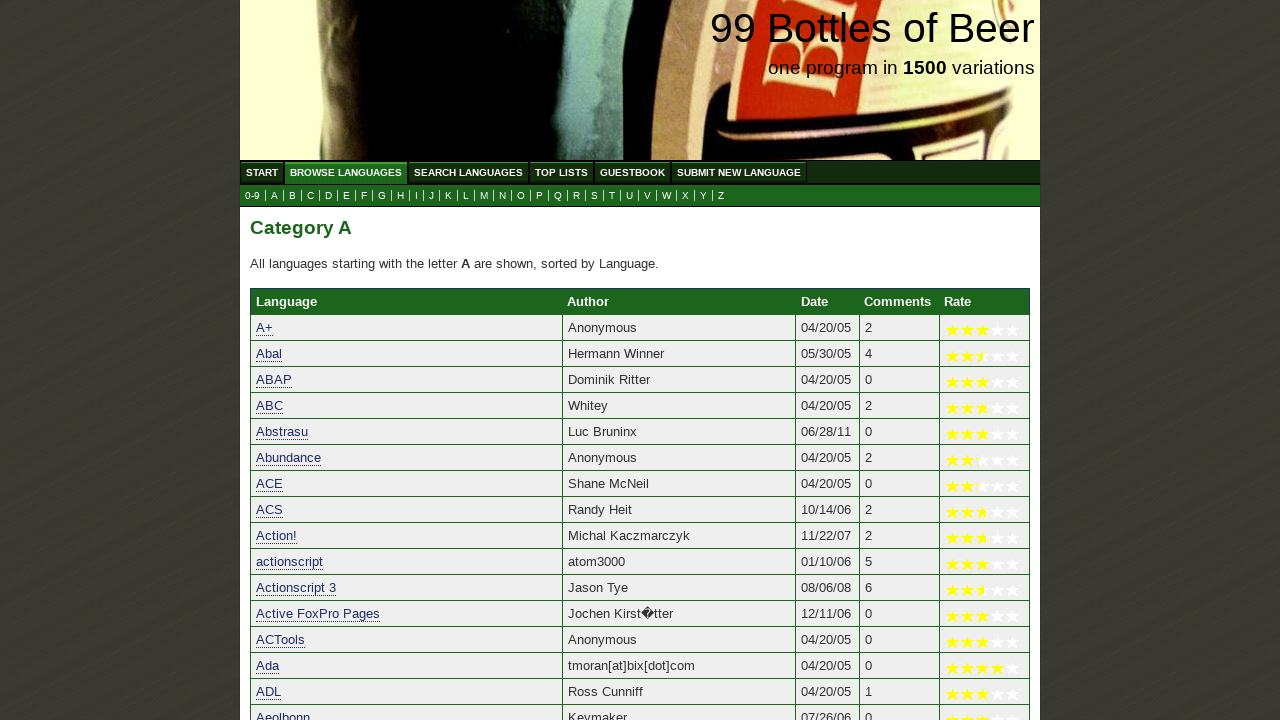

Clicked on 0-9 numeric section link at (252, 196) on a[href='0.html']
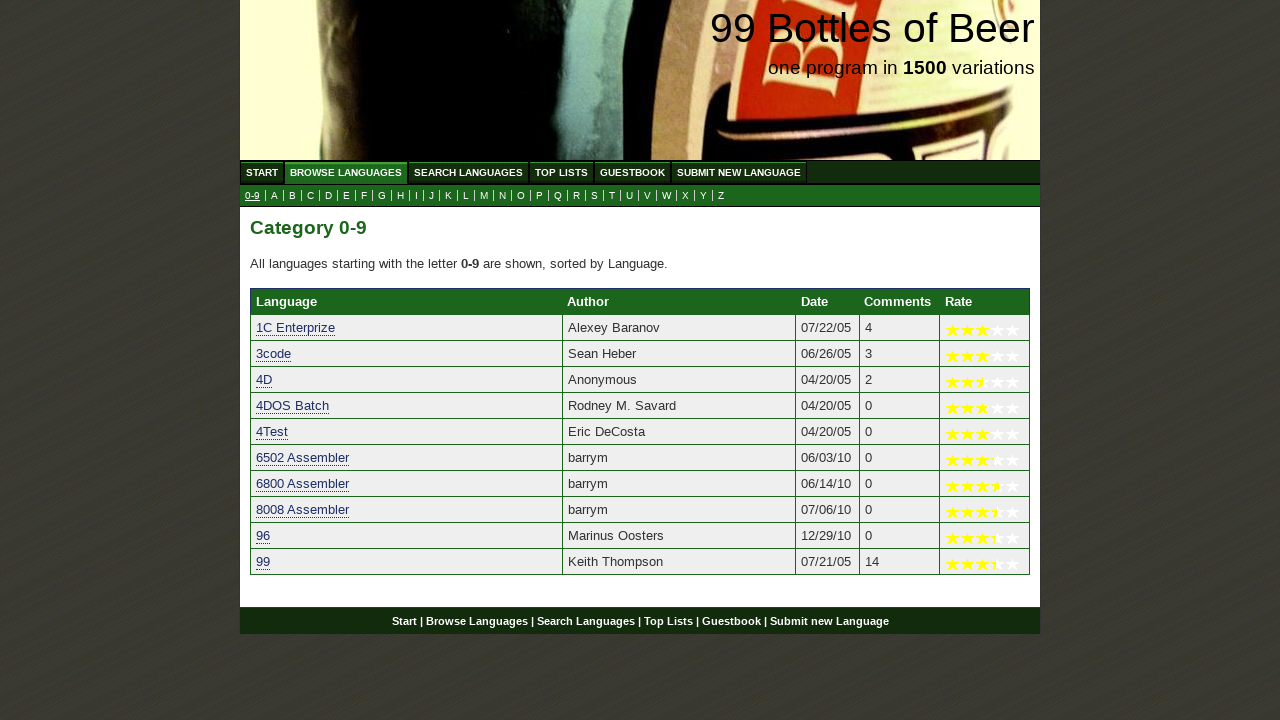

Language list loaded with entries visible in table
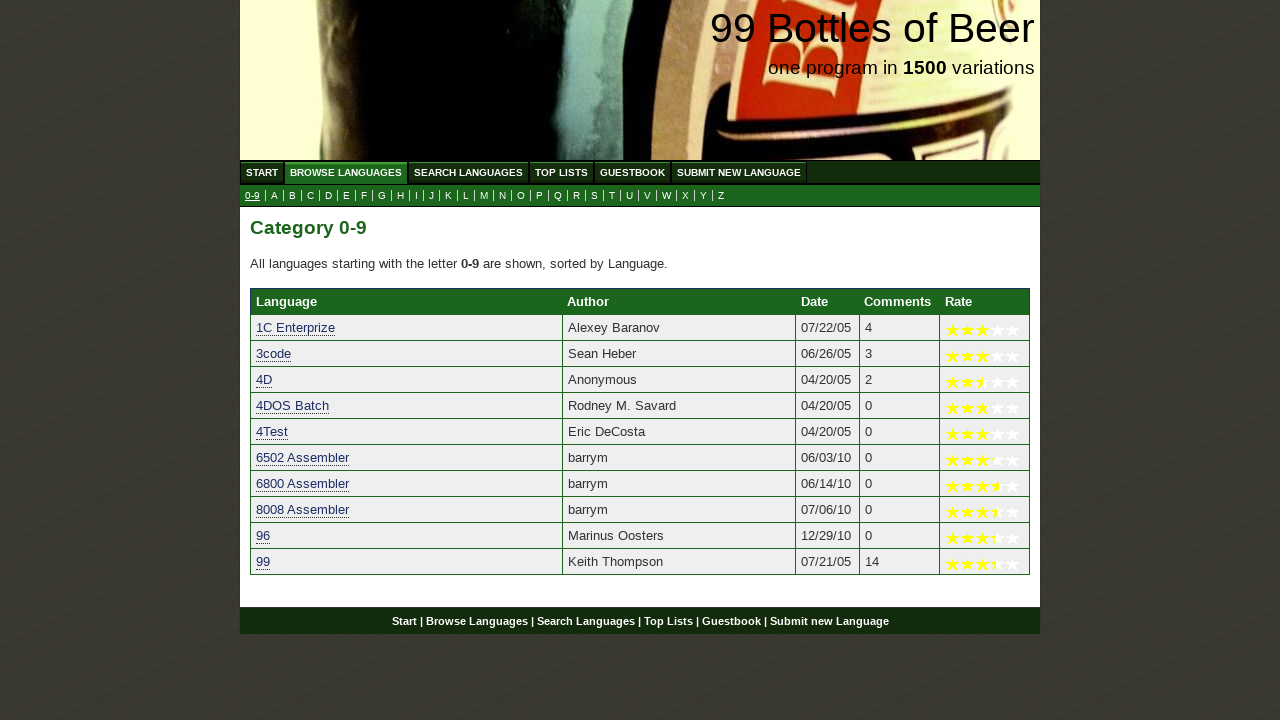

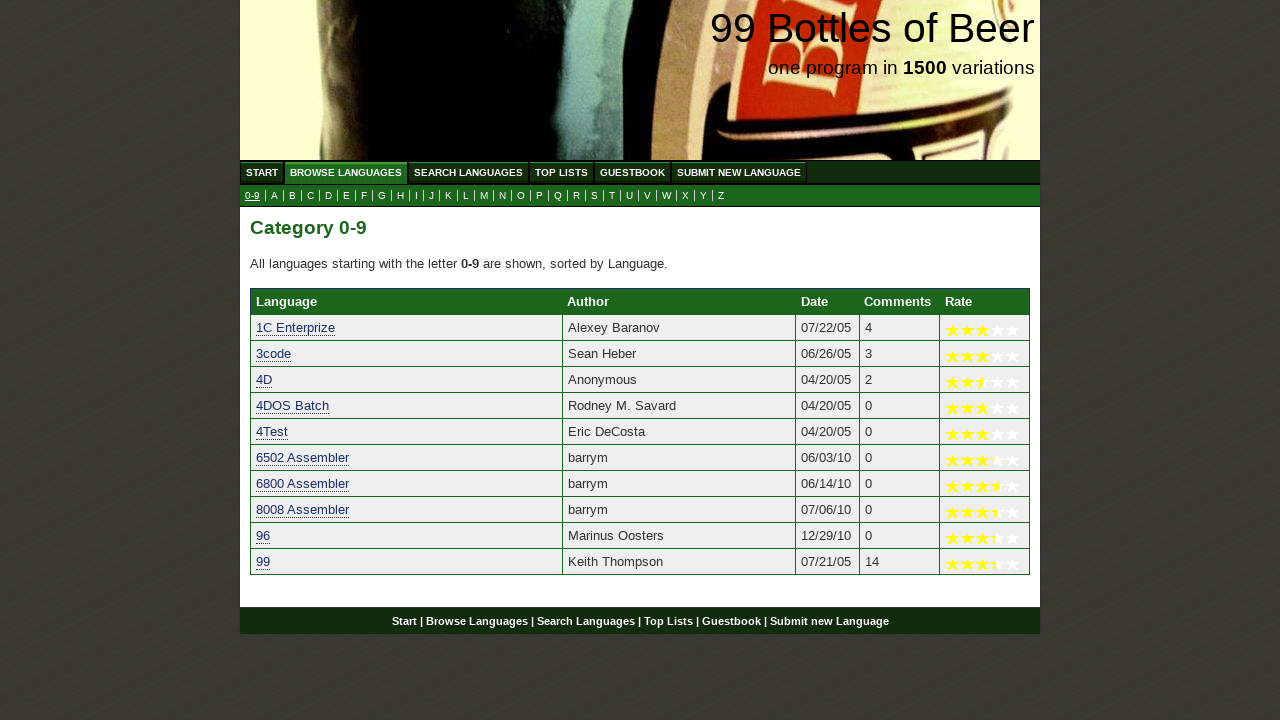